Tests opening a new browser window by clicking a link, switching to the new window to read its content, then switching back to the original window and verifying its heading text

Starting URL: https://the-internet.herokuapp.com/windows

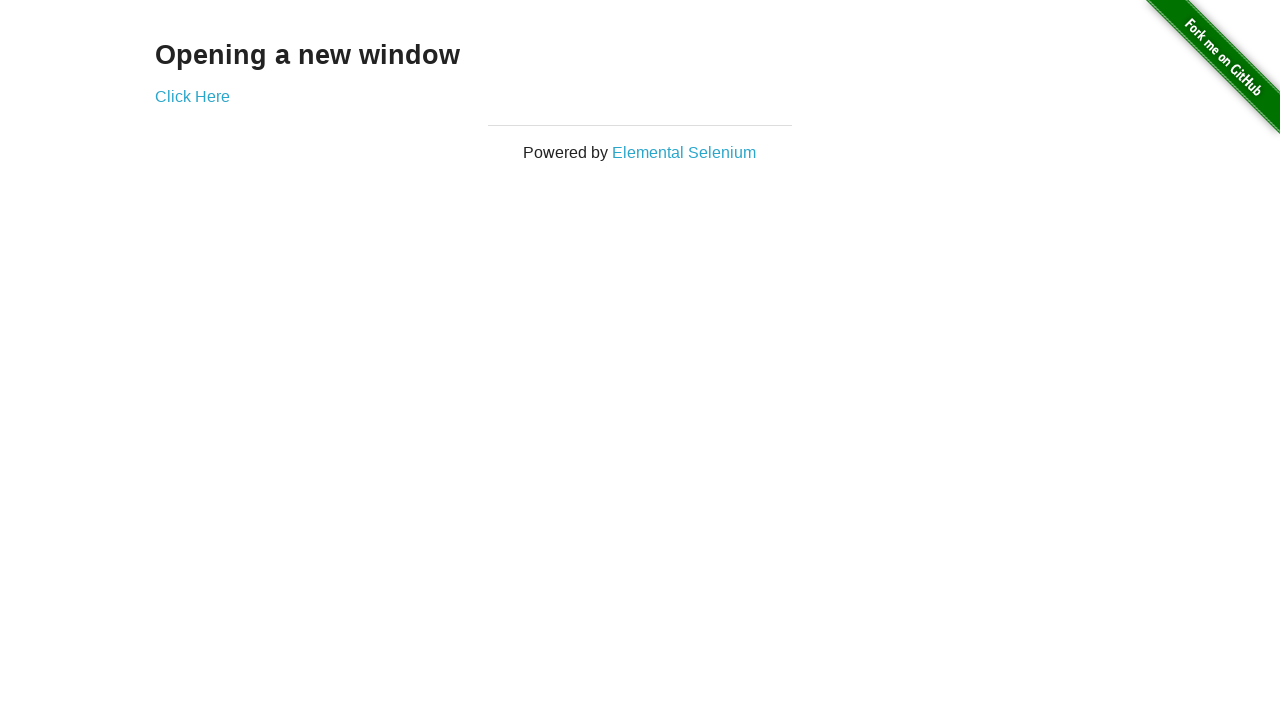

Clicked 'Click Here' link to open new window at (192, 96) on text=Click Here
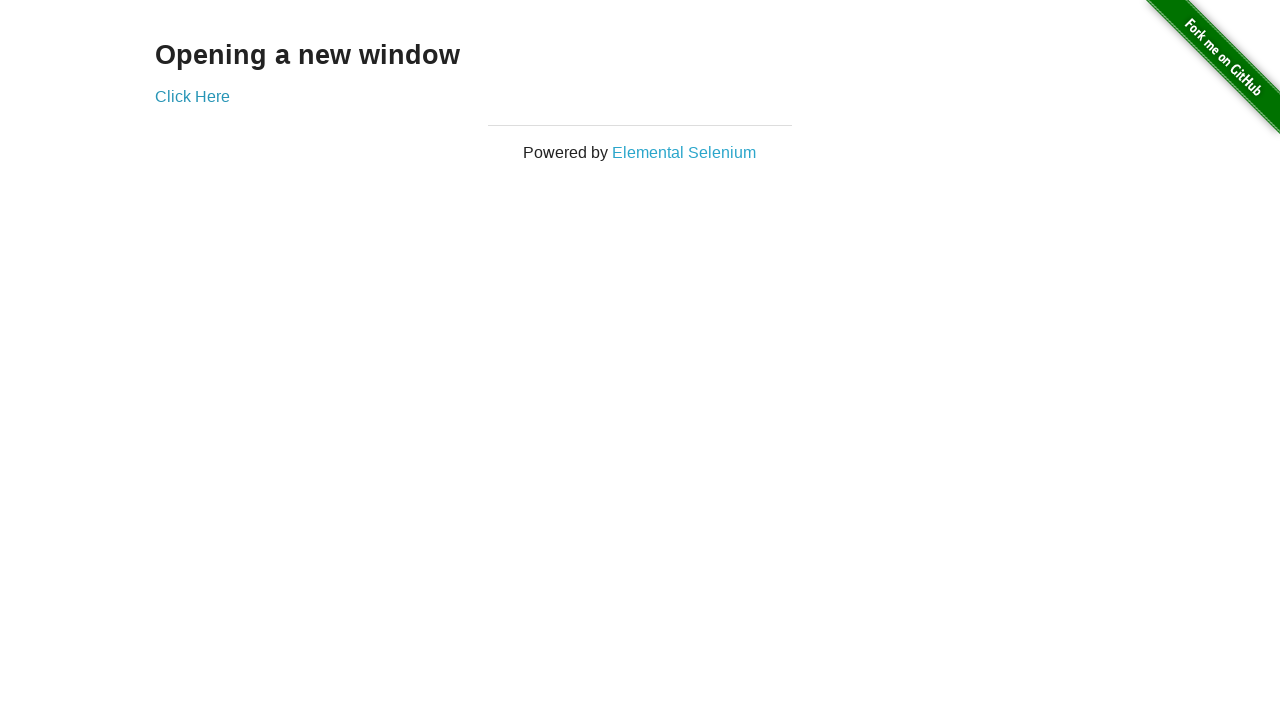

Captured new window/page object
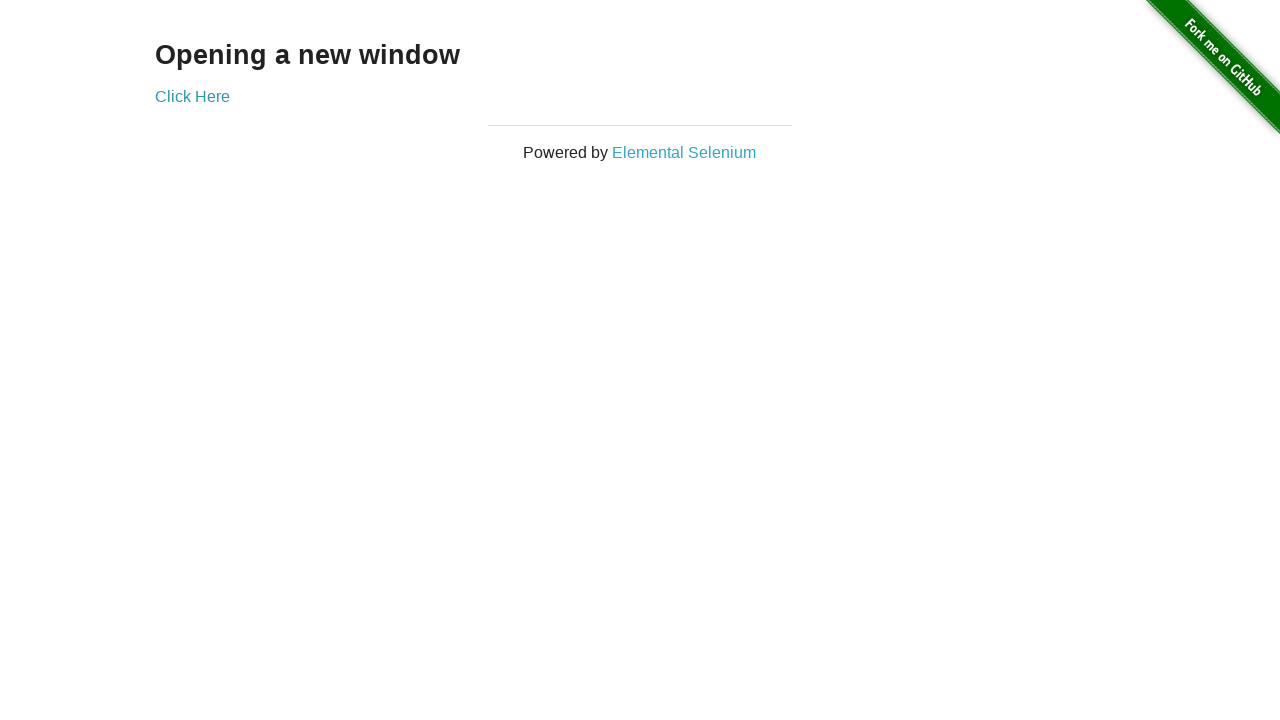

Waited for h3 element to load in new window
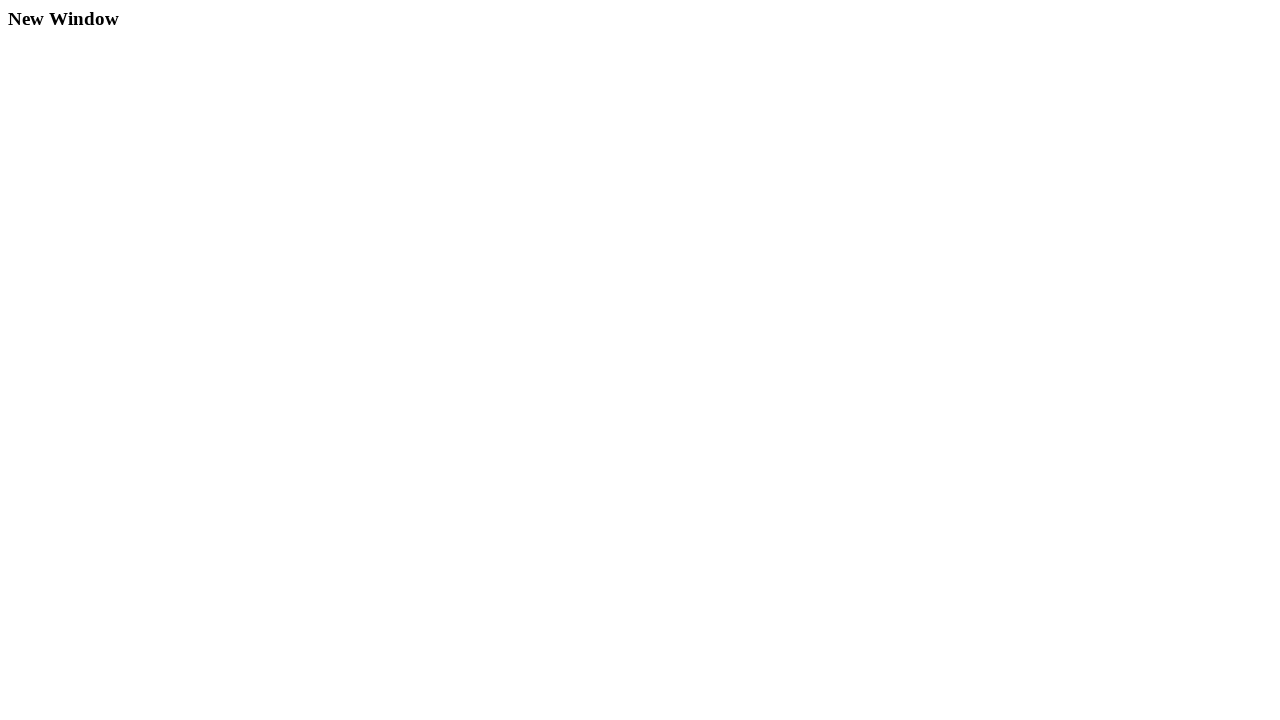

Read heading text from new window: 'New Window'
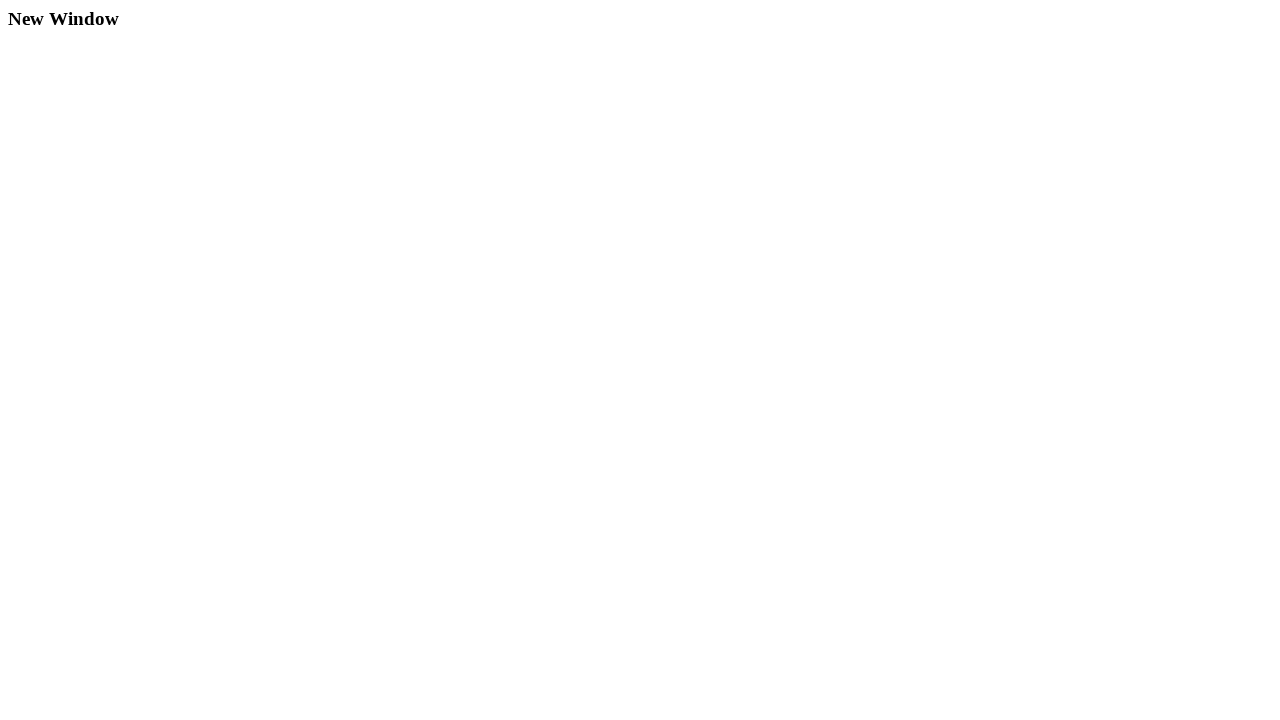

Closed the new window
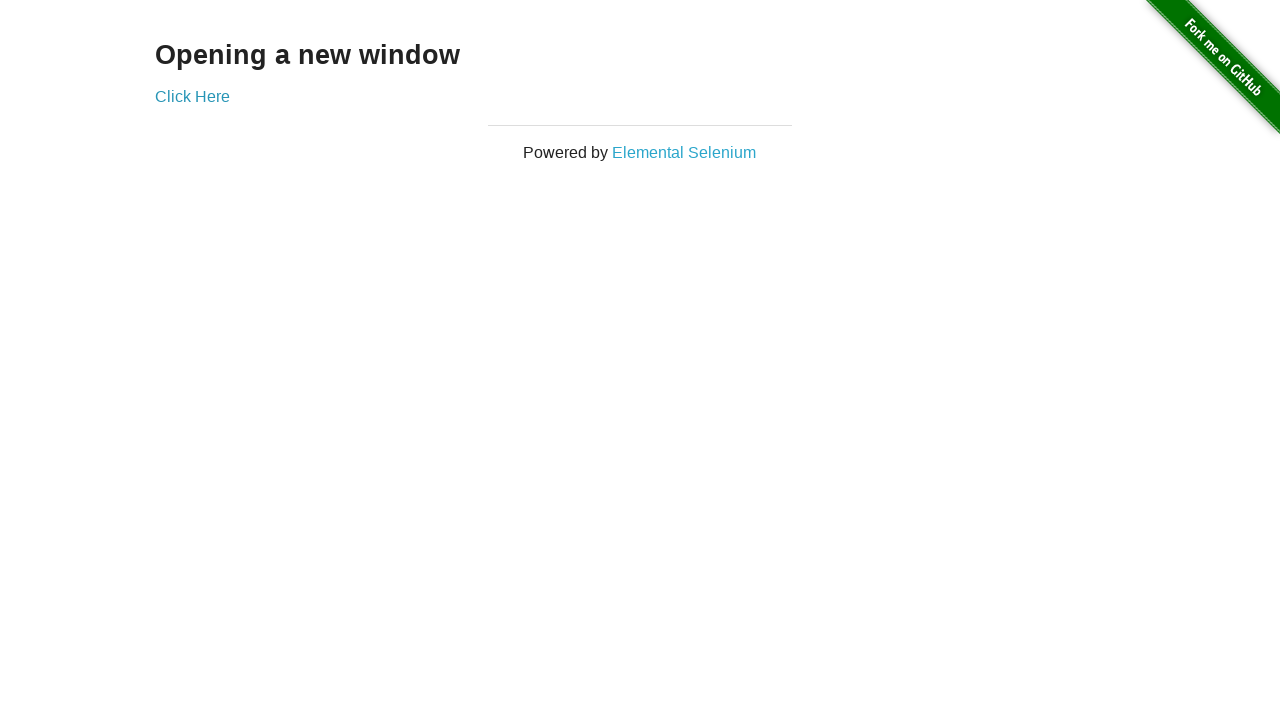

Verified original window heading text is 'Opening a new window'
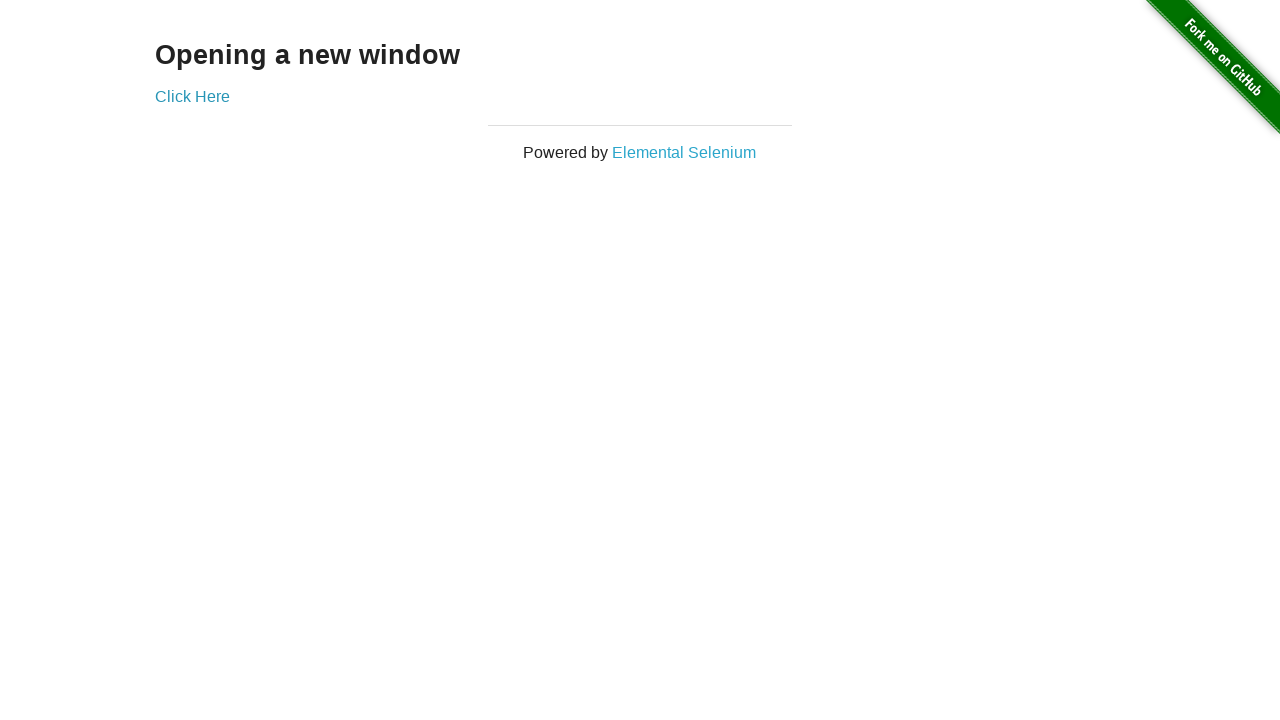

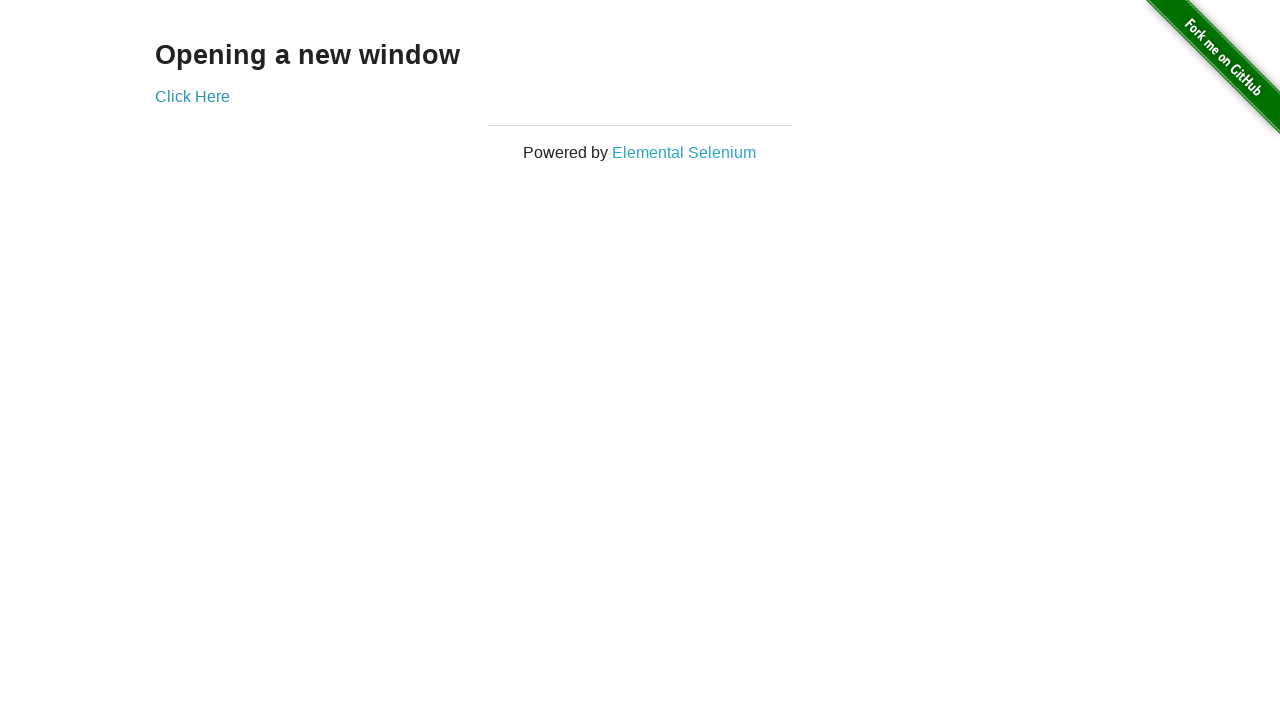